Tests adding todo items by filling the input field and pressing Enter, then verifying the items appear in the list

Starting URL: https://demo.playwright.dev/todomvc

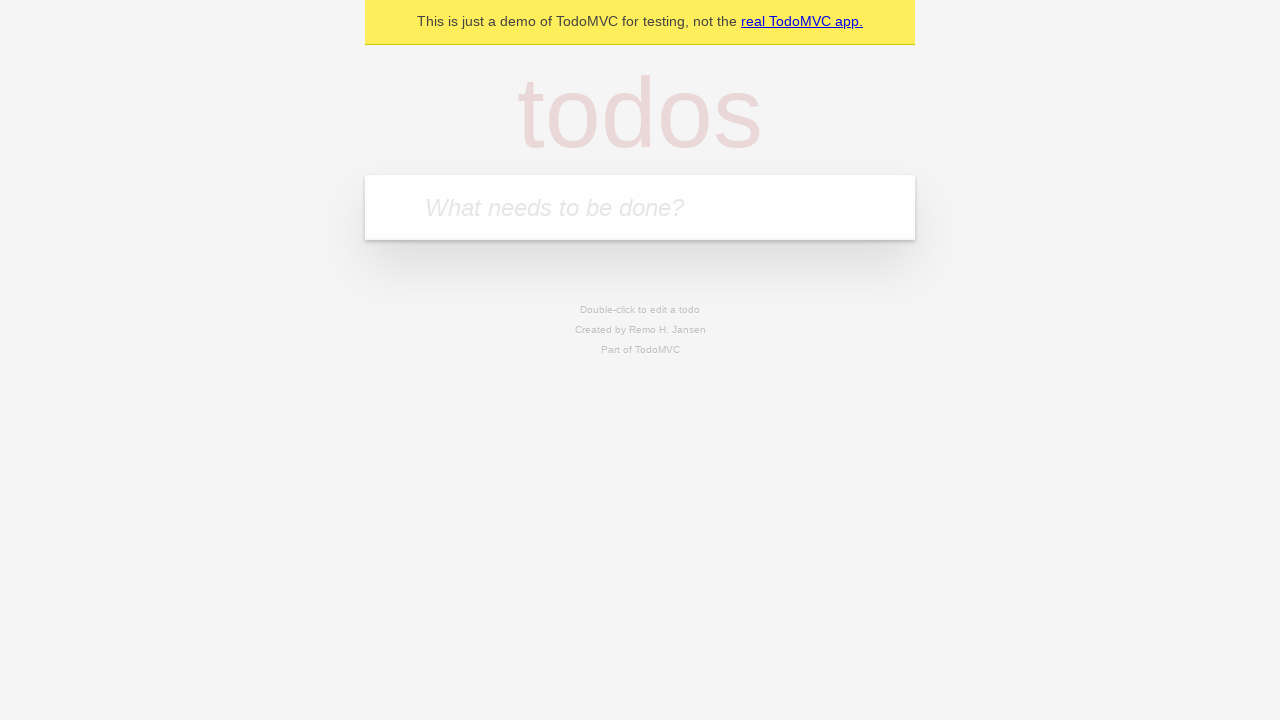

Filled new todo input field with 'buy some cheese' on .new-todo
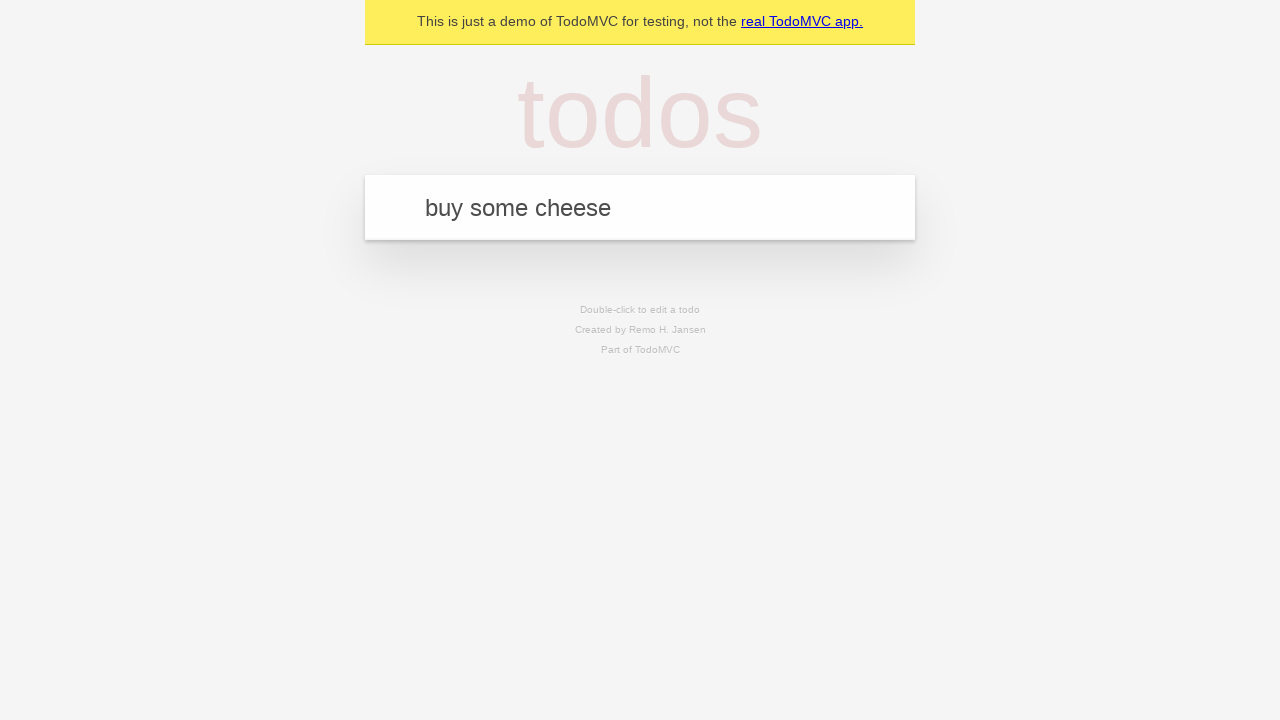

Pressed Enter to add first todo item on .new-todo
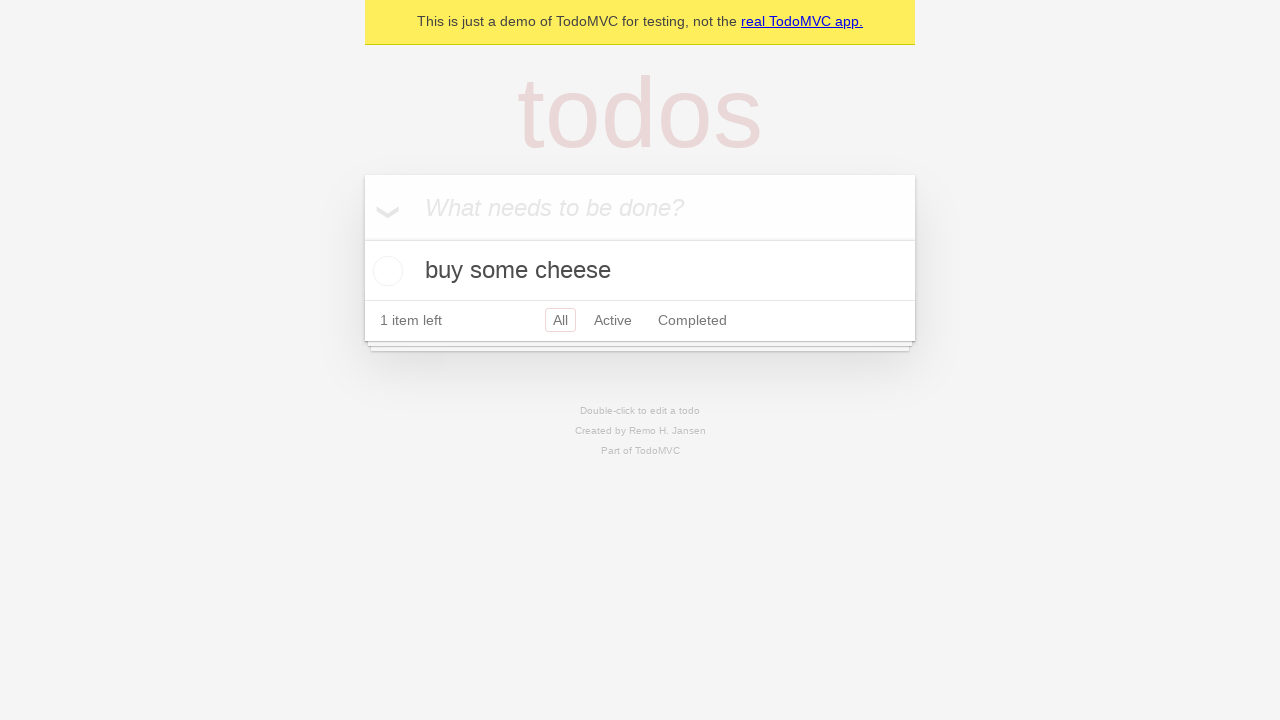

First todo item appeared in the list
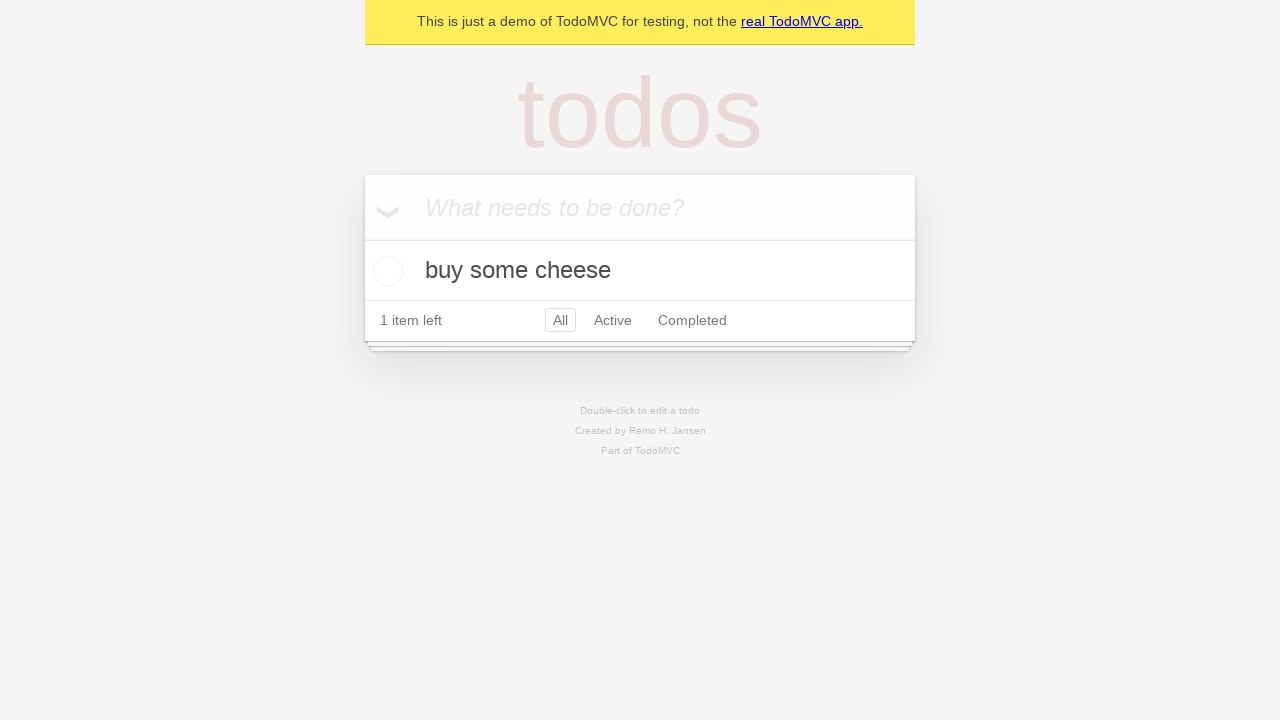

Filled new todo input field with 'feed the cat' on .new-todo
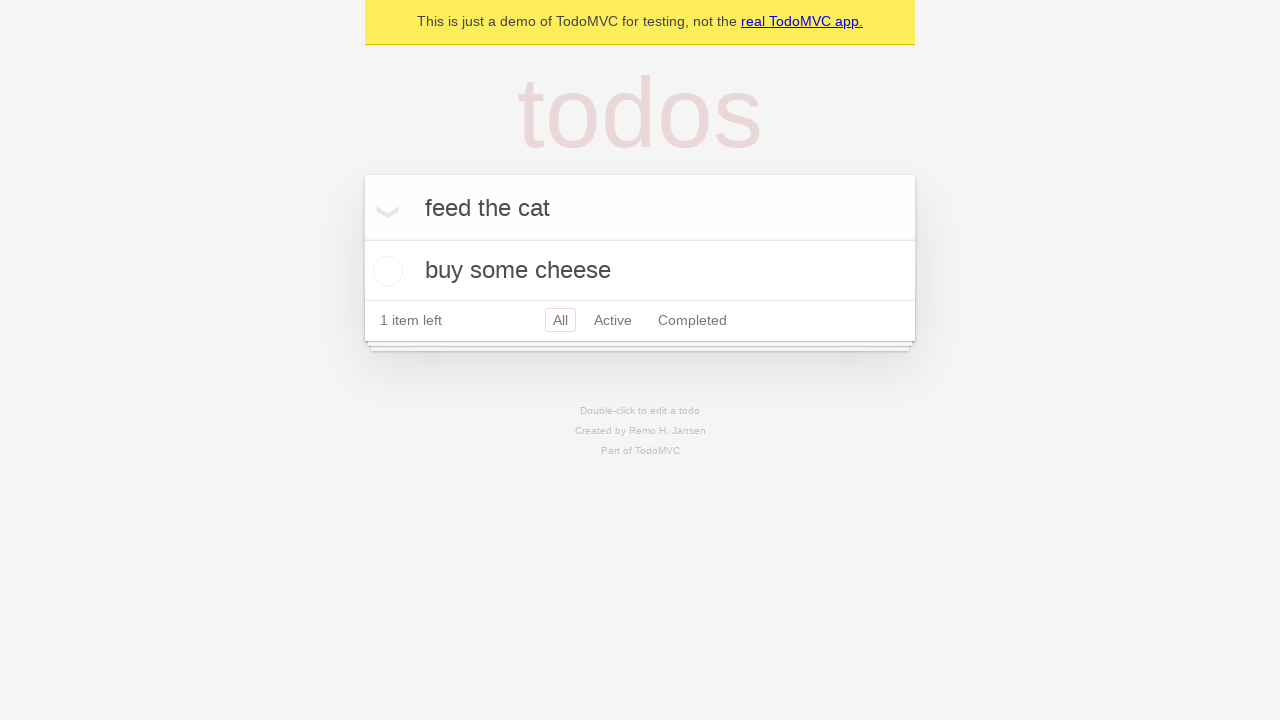

Pressed Enter to add second todo item on .new-todo
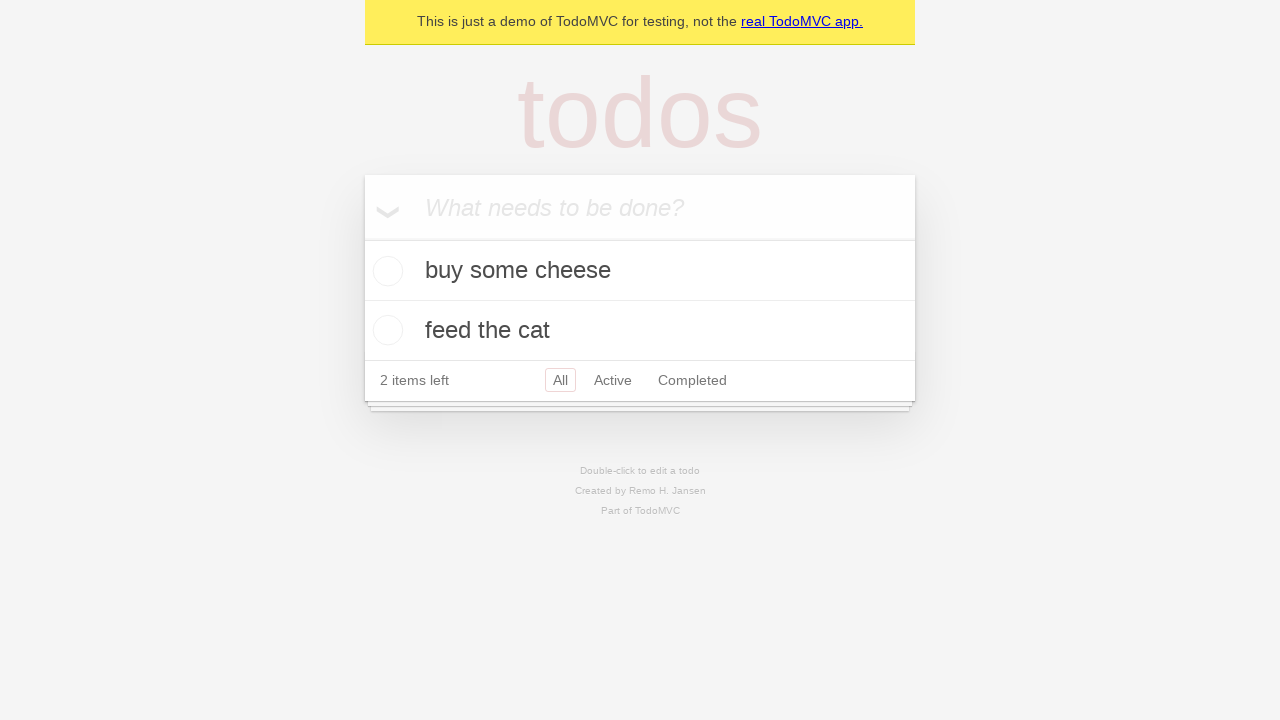

Second todo item appeared in the list
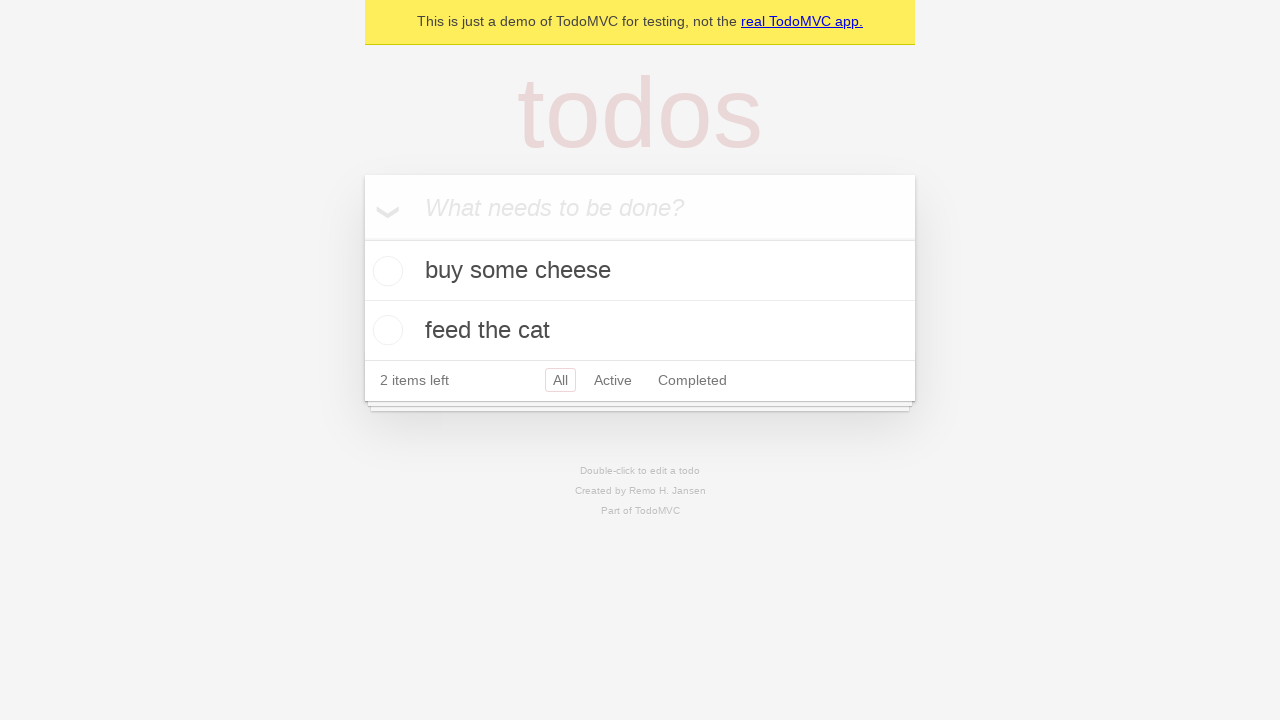

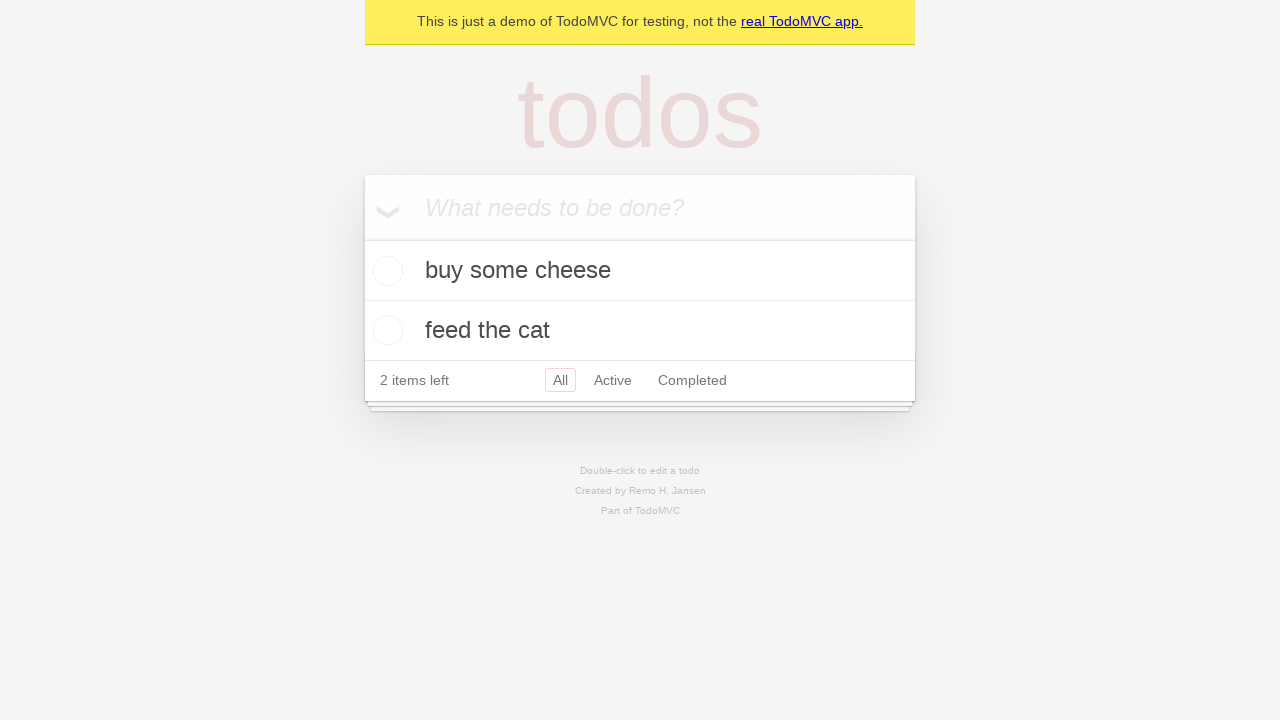